Tests pagination functionality by navigating through all pages of a product table and clicking checkboxes for all rows on each page

Starting URL: https://testautomationpractice.blogspot.com/

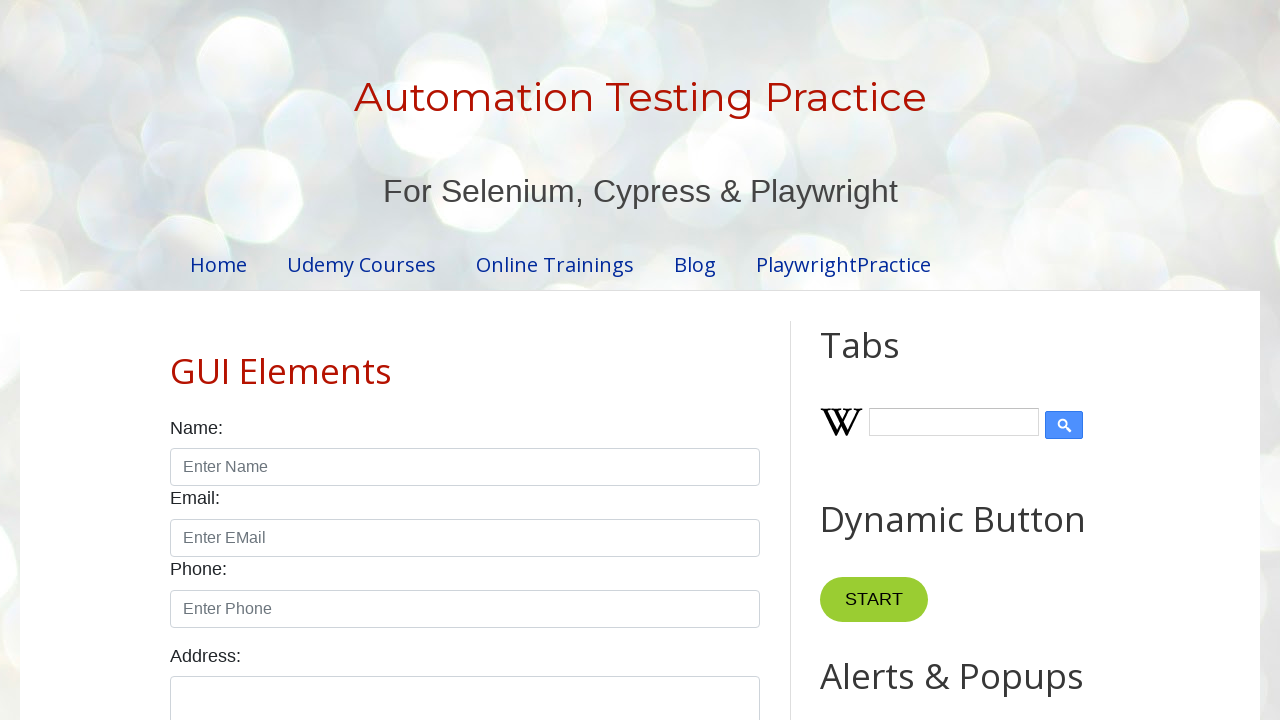

Scrolled down to pagination section
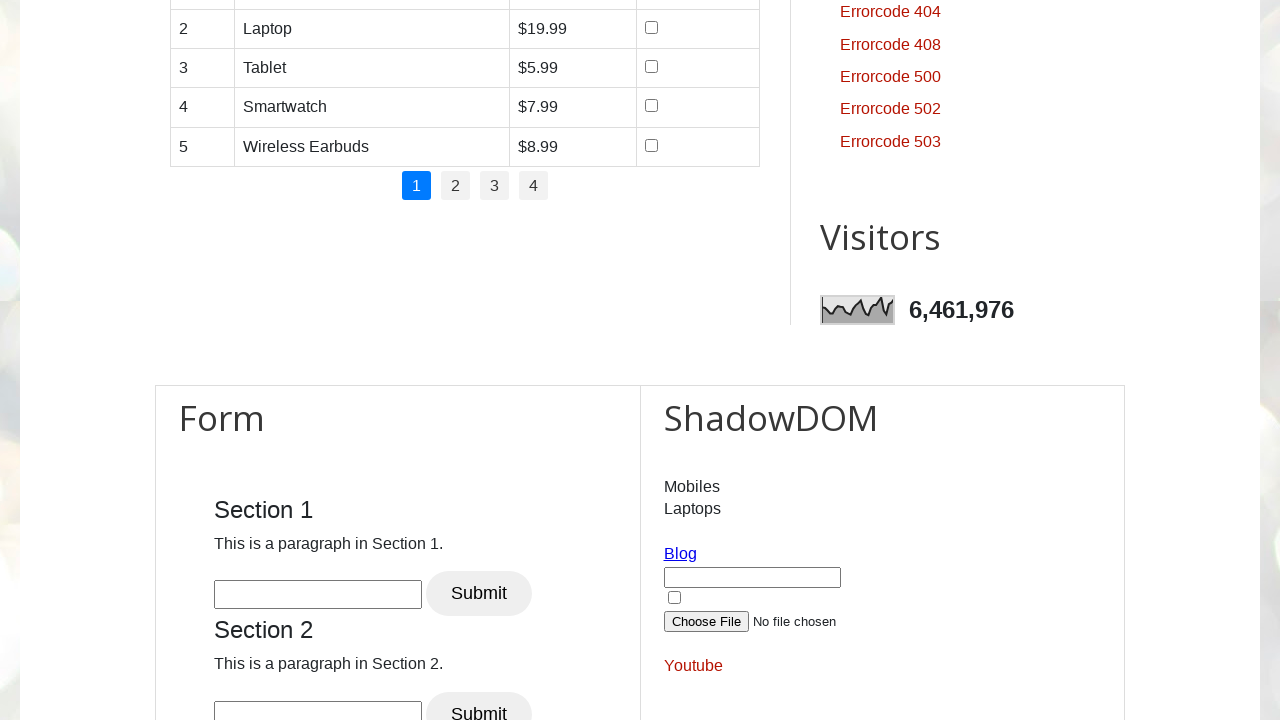

Pagination element loaded
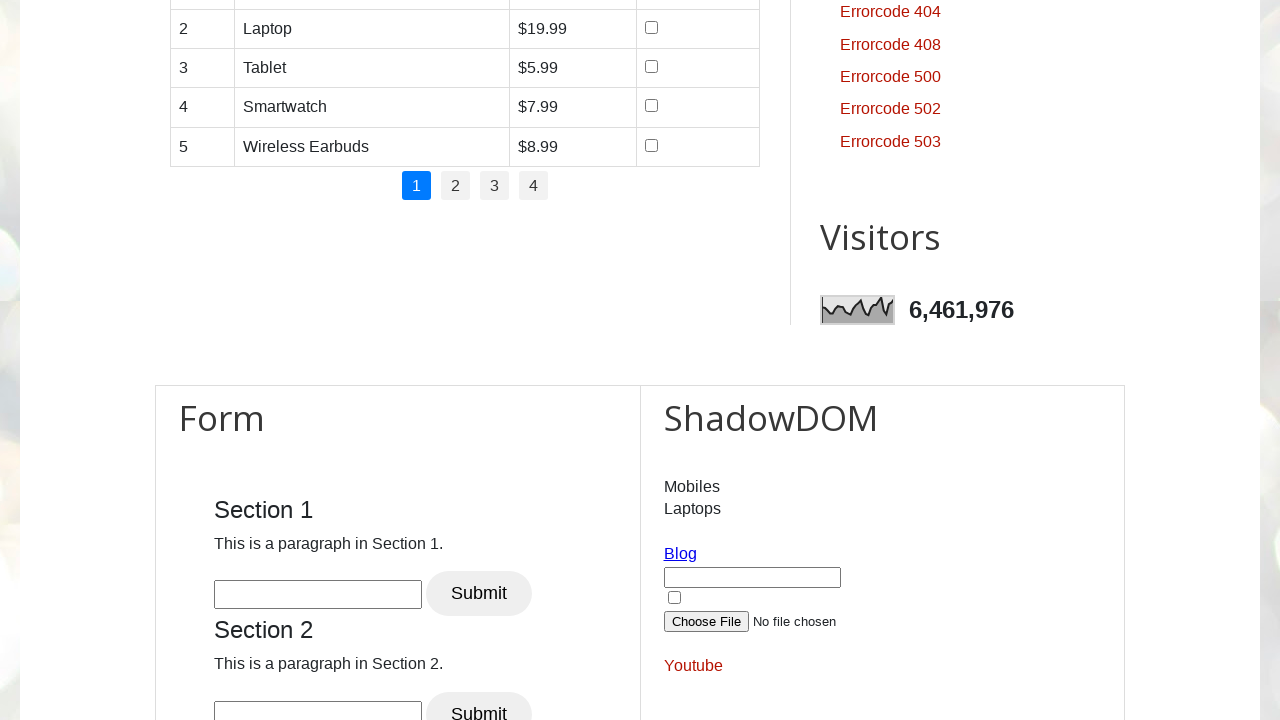

Product table loaded
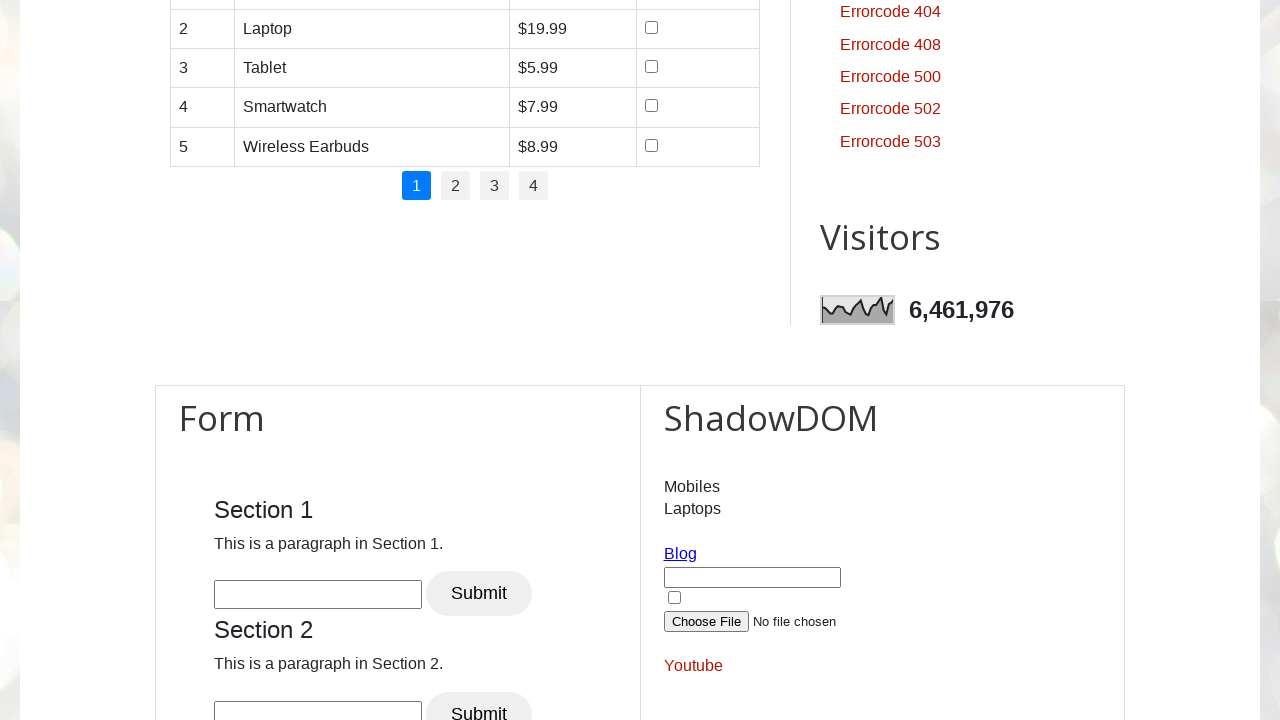

Found 4 pagination links
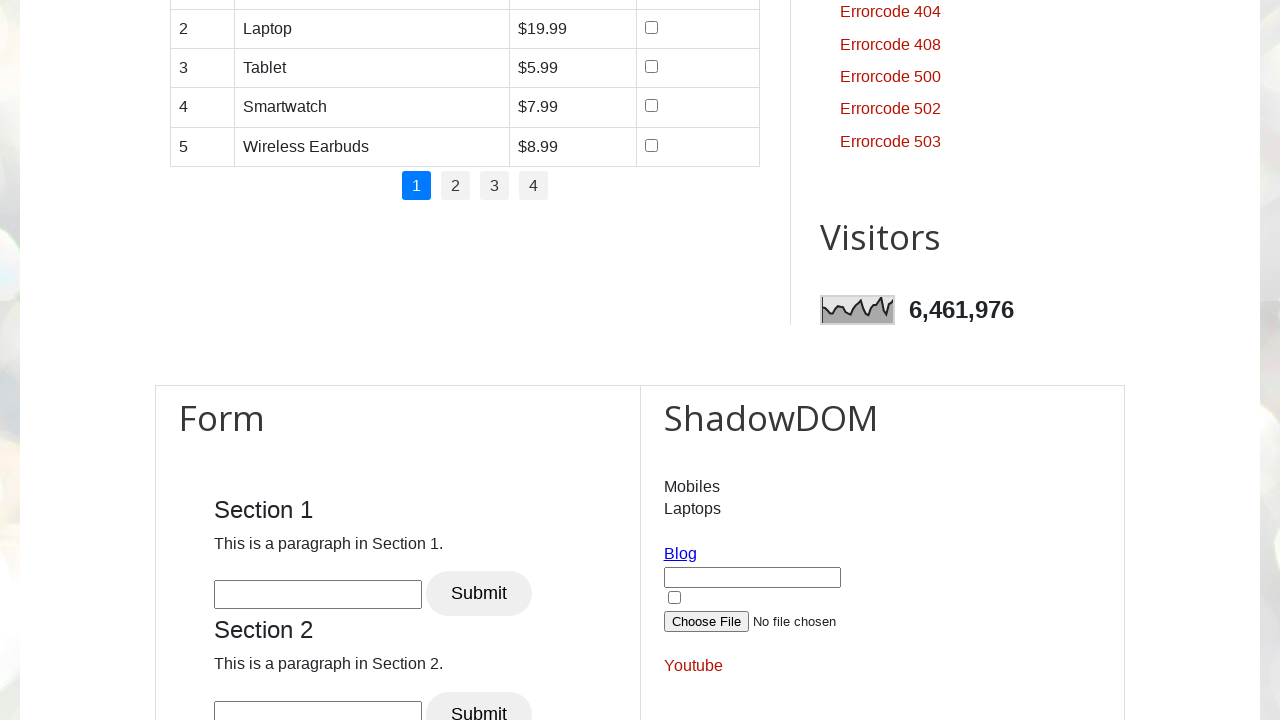

Found 5 rows in initial table
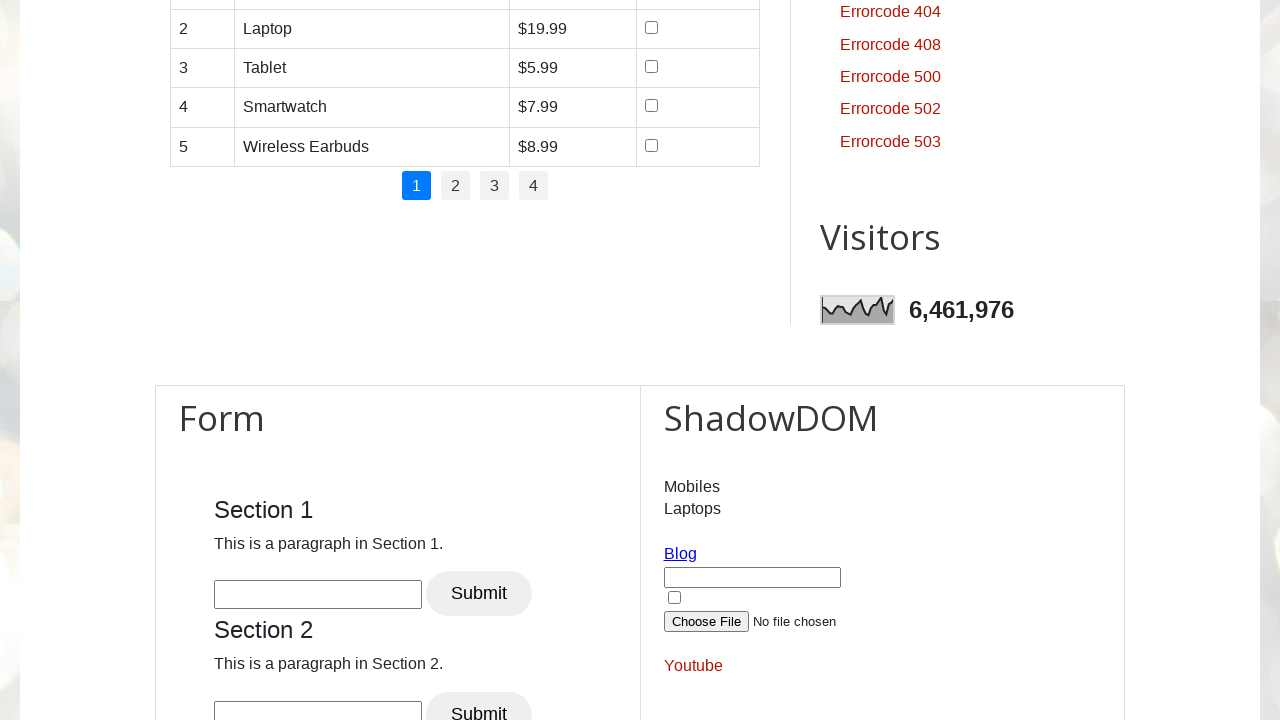

Clicked pagination link for page 1 at (416, 186) on //ul[@id='pagination']/li[1]
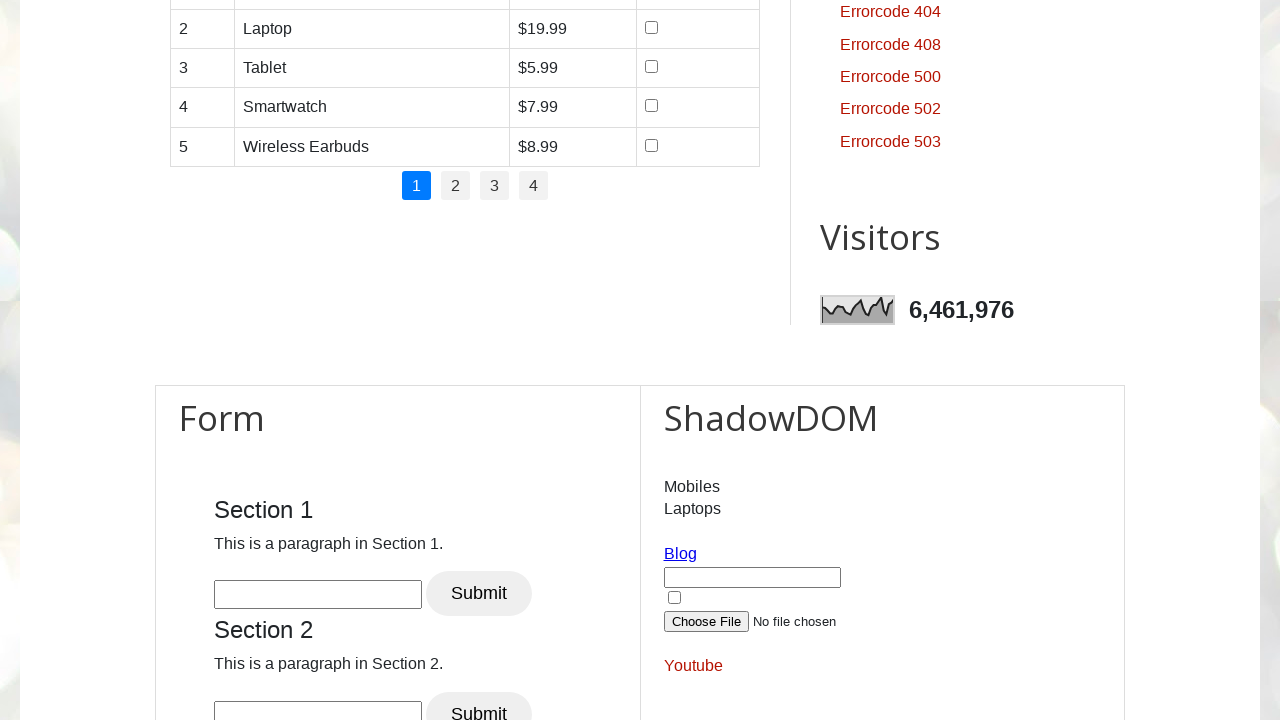

Clicked checkbox for row 1 on page 1 at (651, 361) on //table[@id='productTable']//tr[1]//td//input[@type='checkbox']
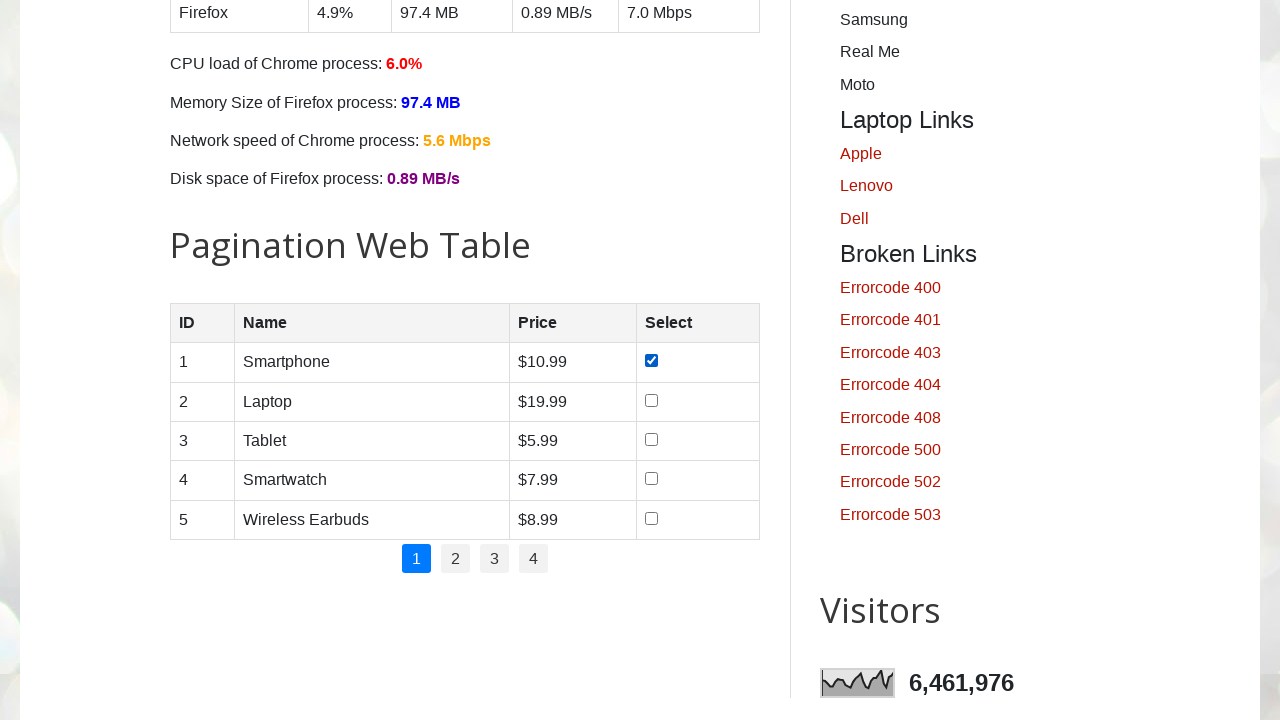

Clicked checkbox for row 2 on page 1 at (651, 400) on //table[@id='productTable']//tr[2]//td//input[@type='checkbox']
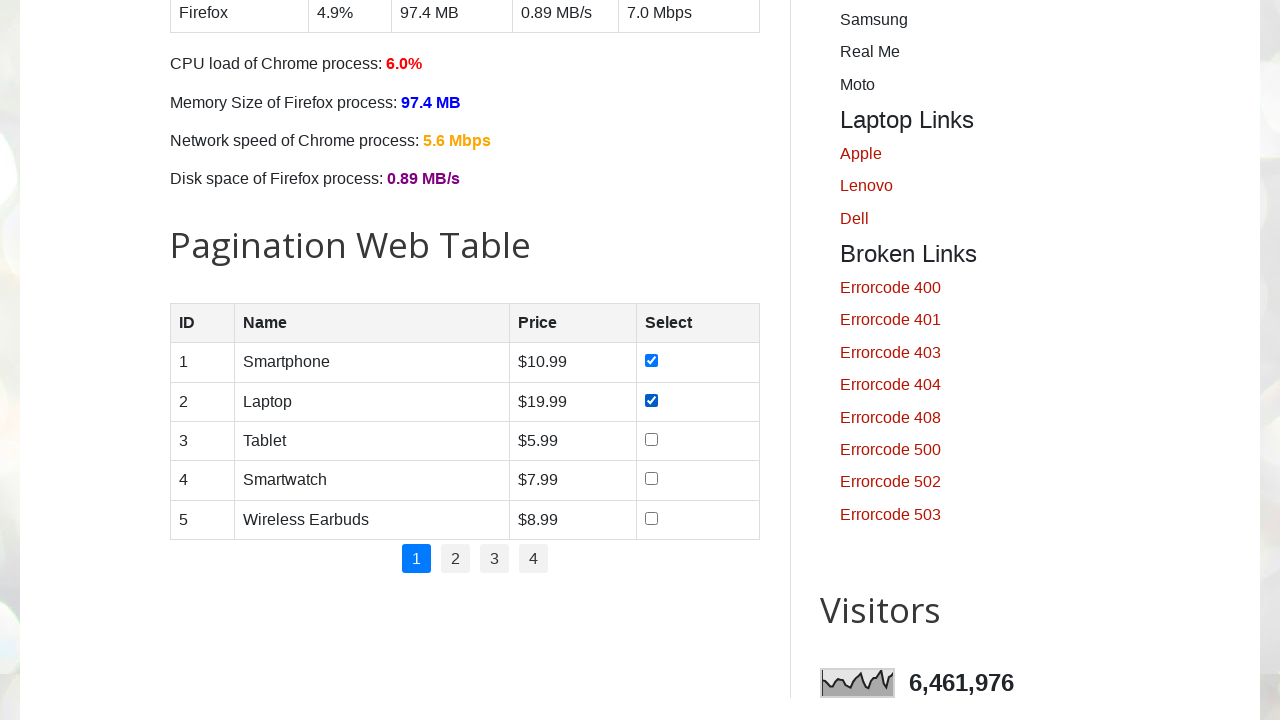

Clicked checkbox for row 3 on page 1 at (651, 439) on //table[@id='productTable']//tr[3]//td//input[@type='checkbox']
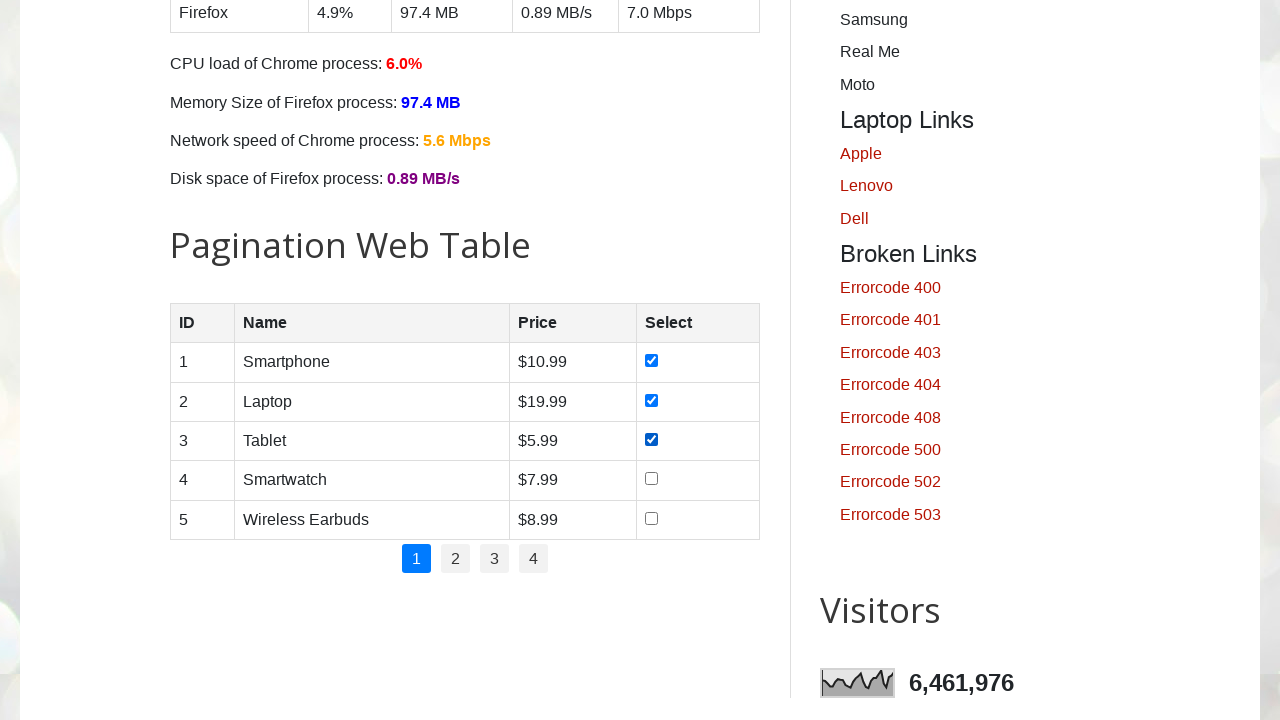

Clicked checkbox for row 4 on page 1 at (651, 479) on //table[@id='productTable']//tr[4]//td//input[@type='checkbox']
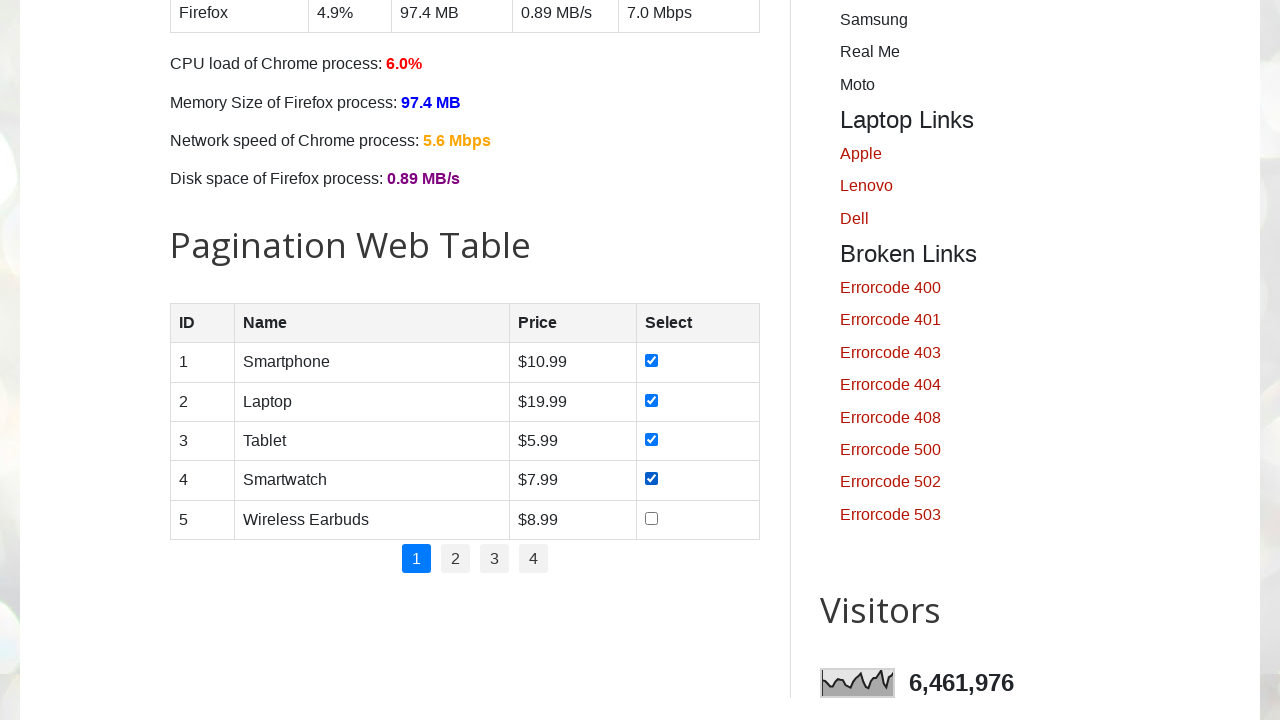

Clicked checkbox for row 5 on page 1 at (651, 518) on //table[@id='productTable']//tr[5]//td//input[@type='checkbox']
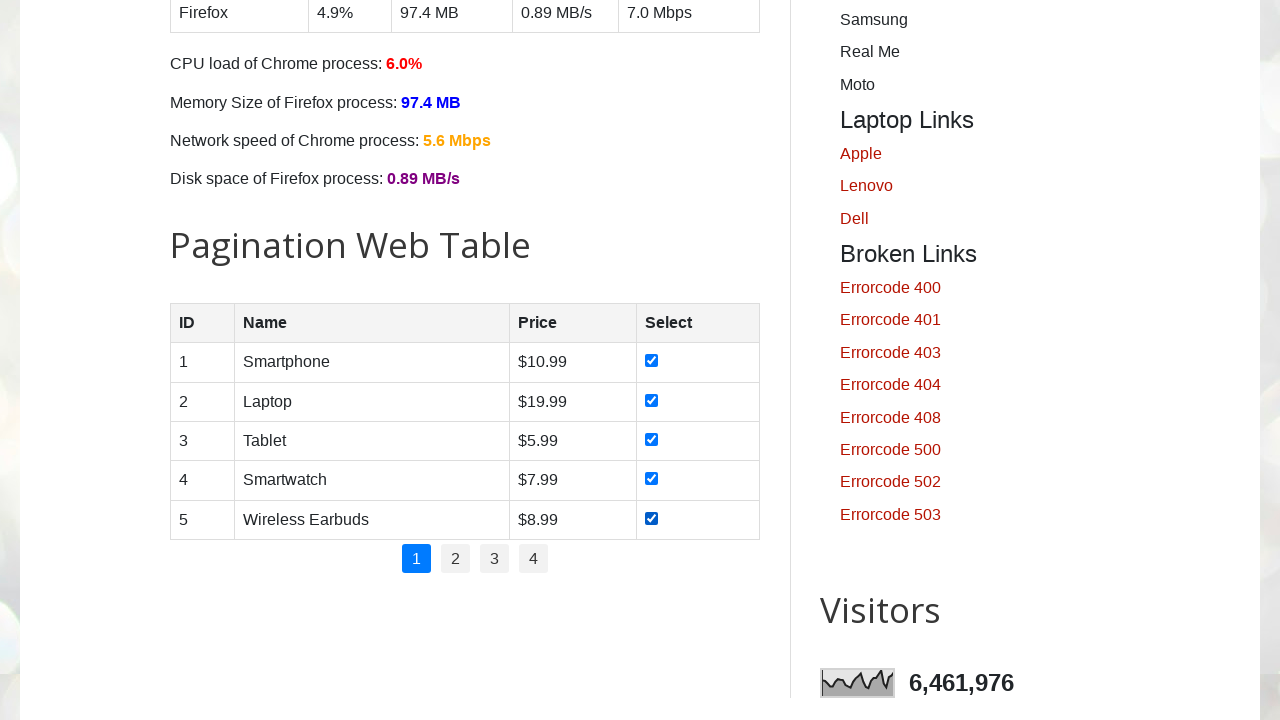

Clicked pagination link for page 2 at (456, 559) on //ul[@id='pagination']/li[2]
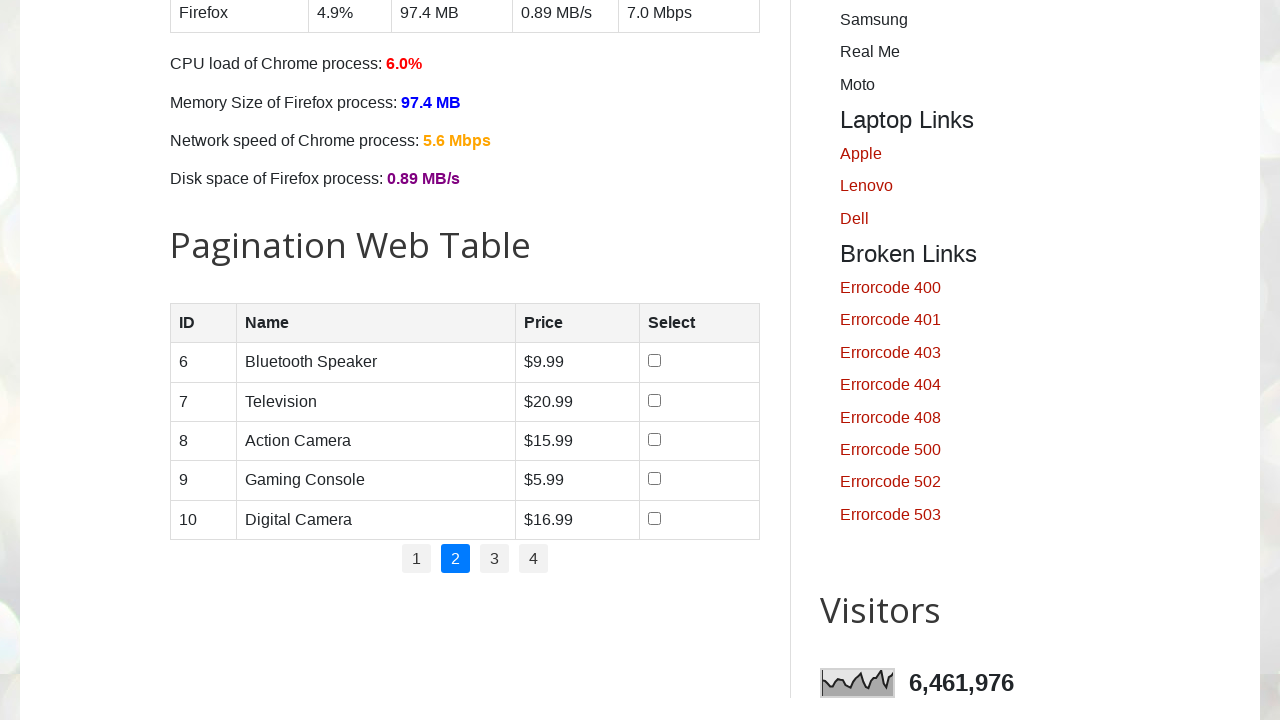

Clicked checkbox for row 1 on page 2 at (654, 361) on //table[@id='productTable']//tr[1]//td//input[@type='checkbox']
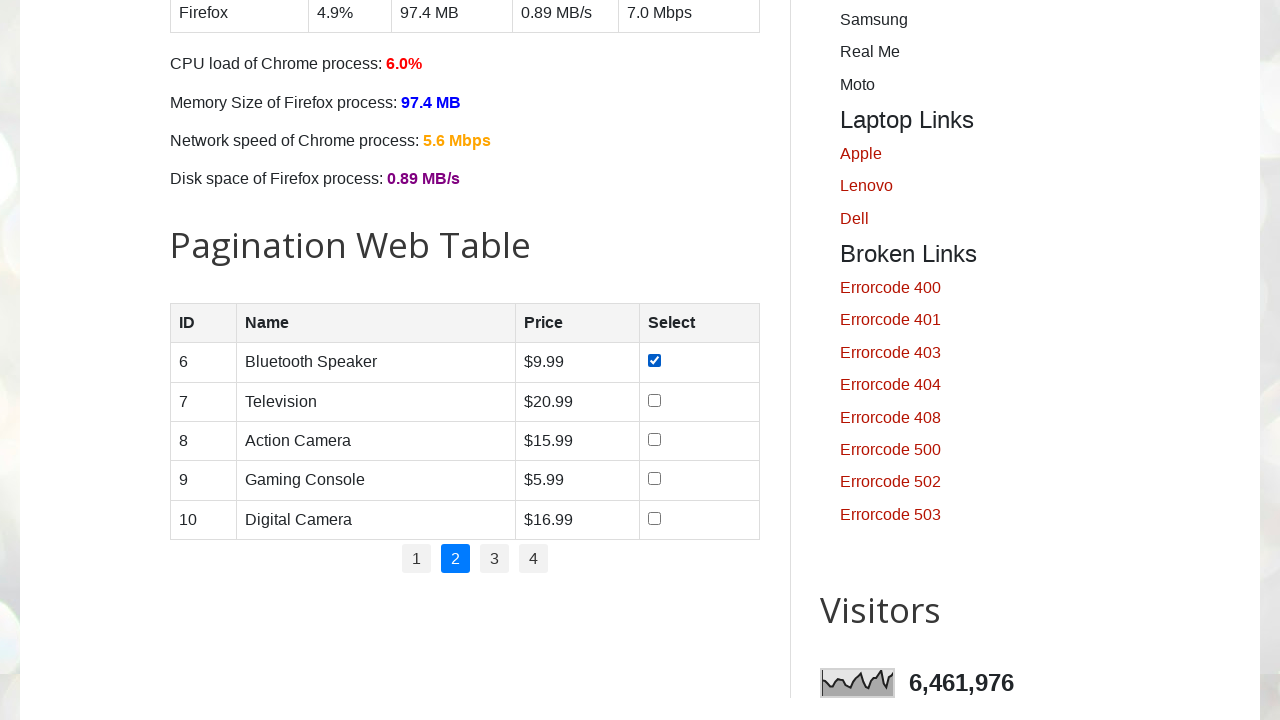

Clicked checkbox for row 2 on page 2 at (654, 400) on //table[@id='productTable']//tr[2]//td//input[@type='checkbox']
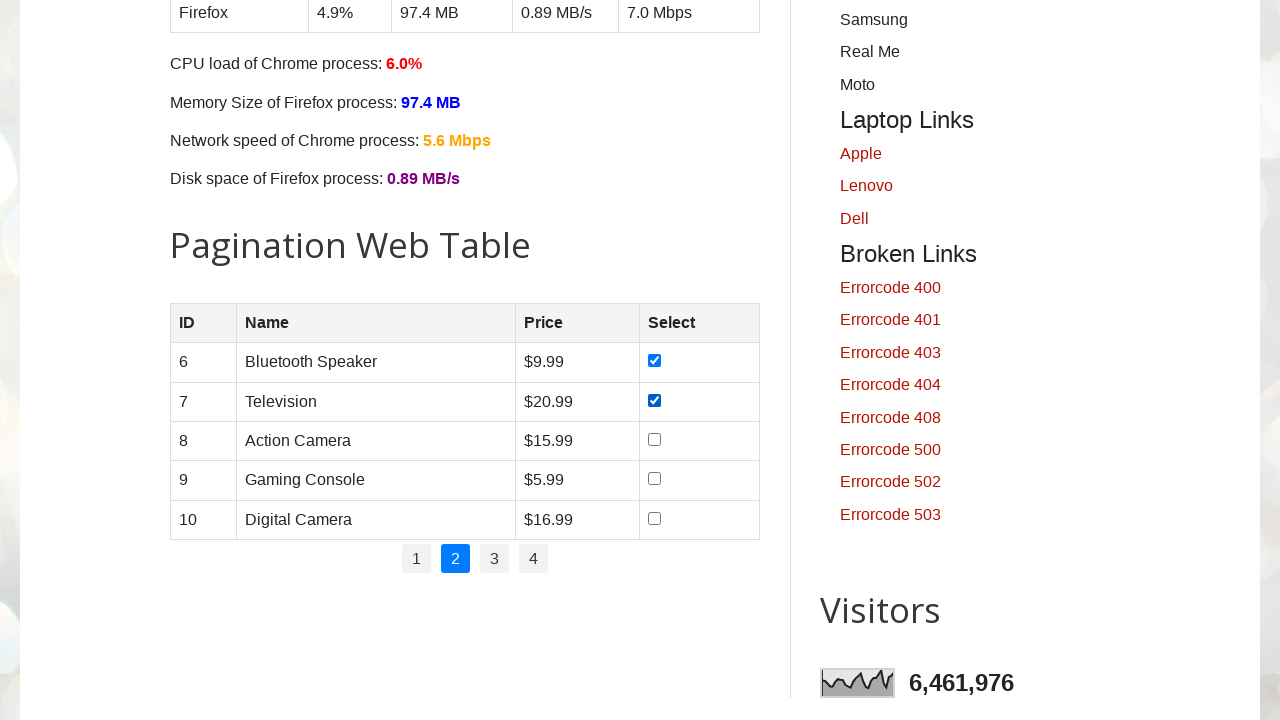

Clicked checkbox for row 3 on page 2 at (654, 439) on //table[@id='productTable']//tr[3]//td//input[@type='checkbox']
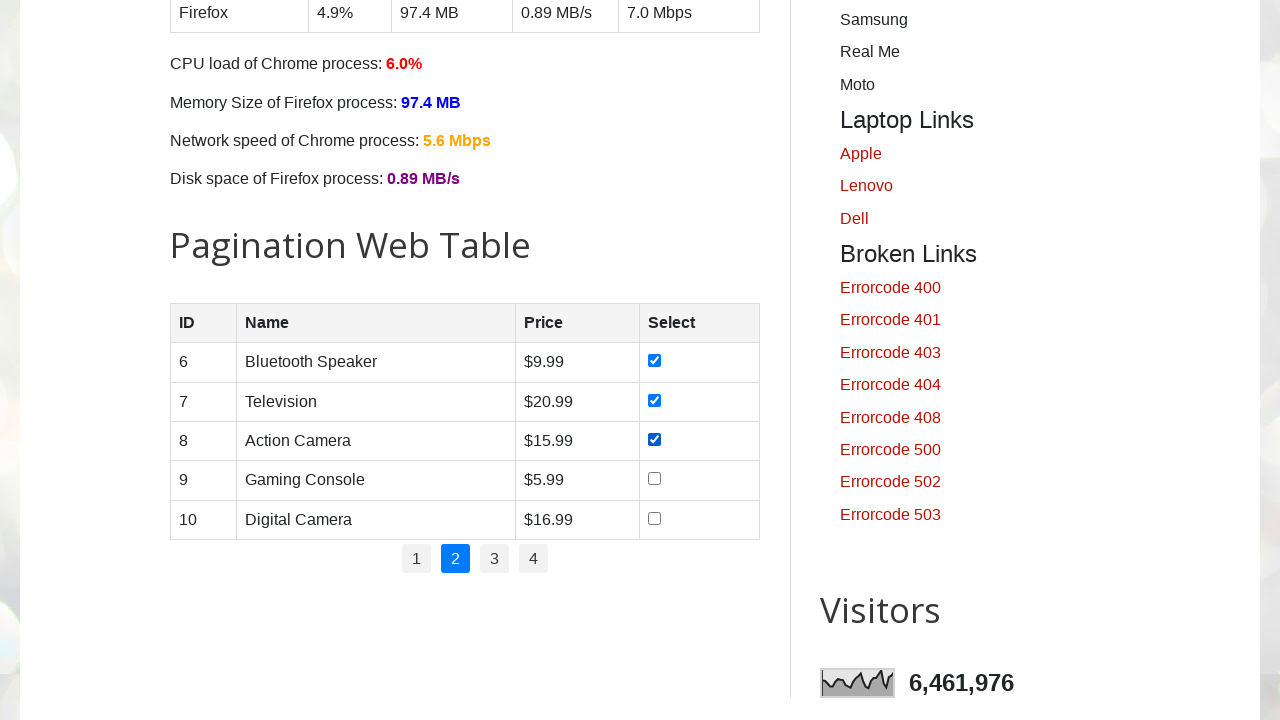

Clicked checkbox for row 4 on page 2 at (654, 479) on //table[@id='productTable']//tr[4]//td//input[@type='checkbox']
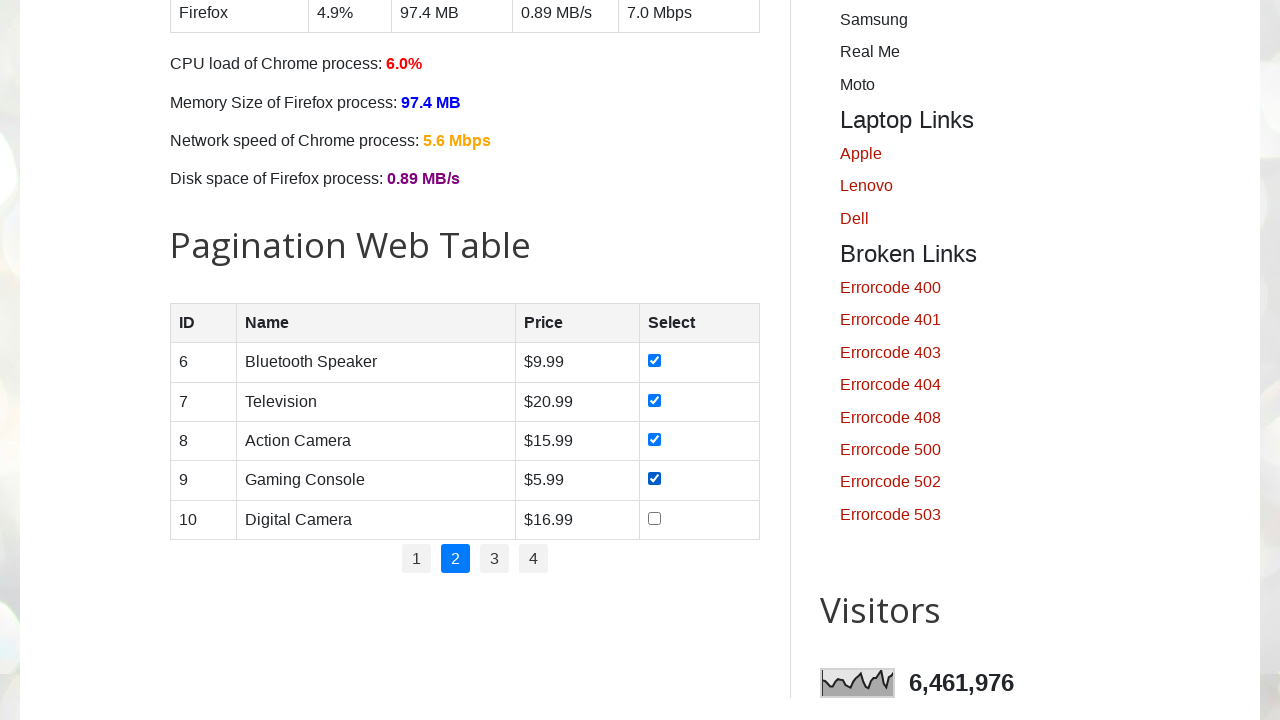

Clicked checkbox for row 5 on page 2 at (654, 518) on //table[@id='productTable']//tr[5]//td//input[@type='checkbox']
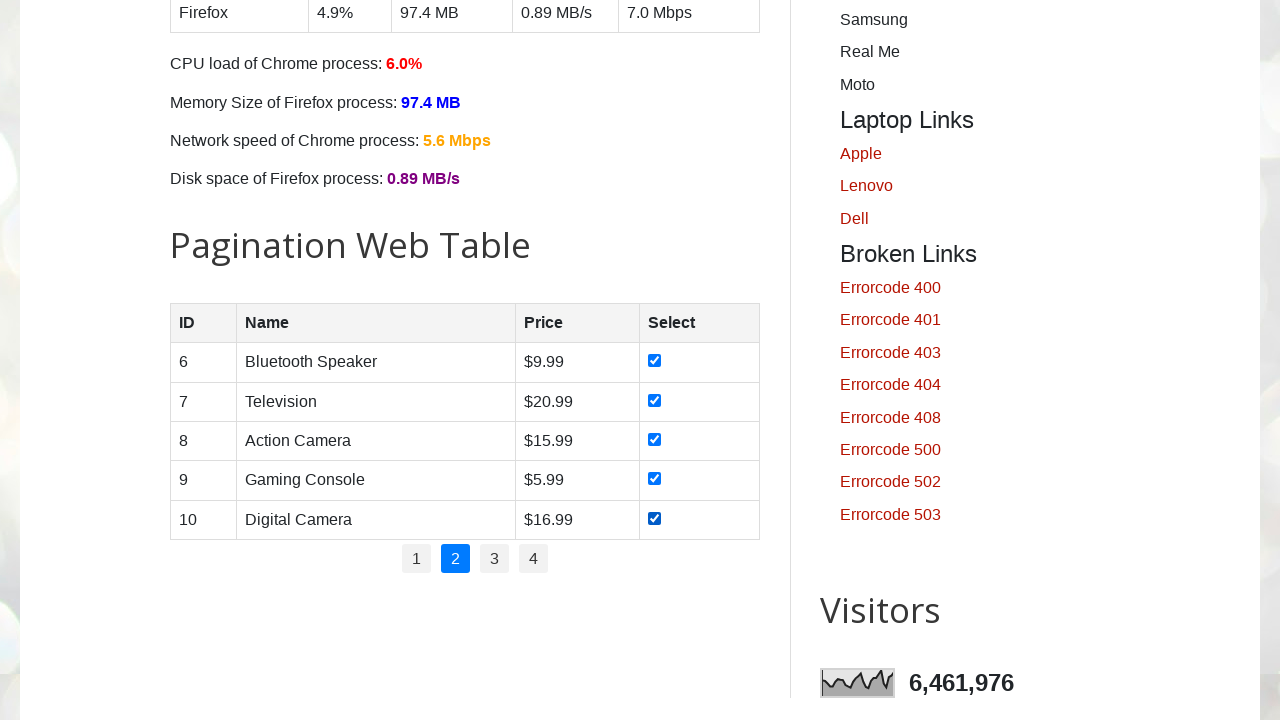

Clicked pagination link for page 3 at (494, 559) on //ul[@id='pagination']/li[3]
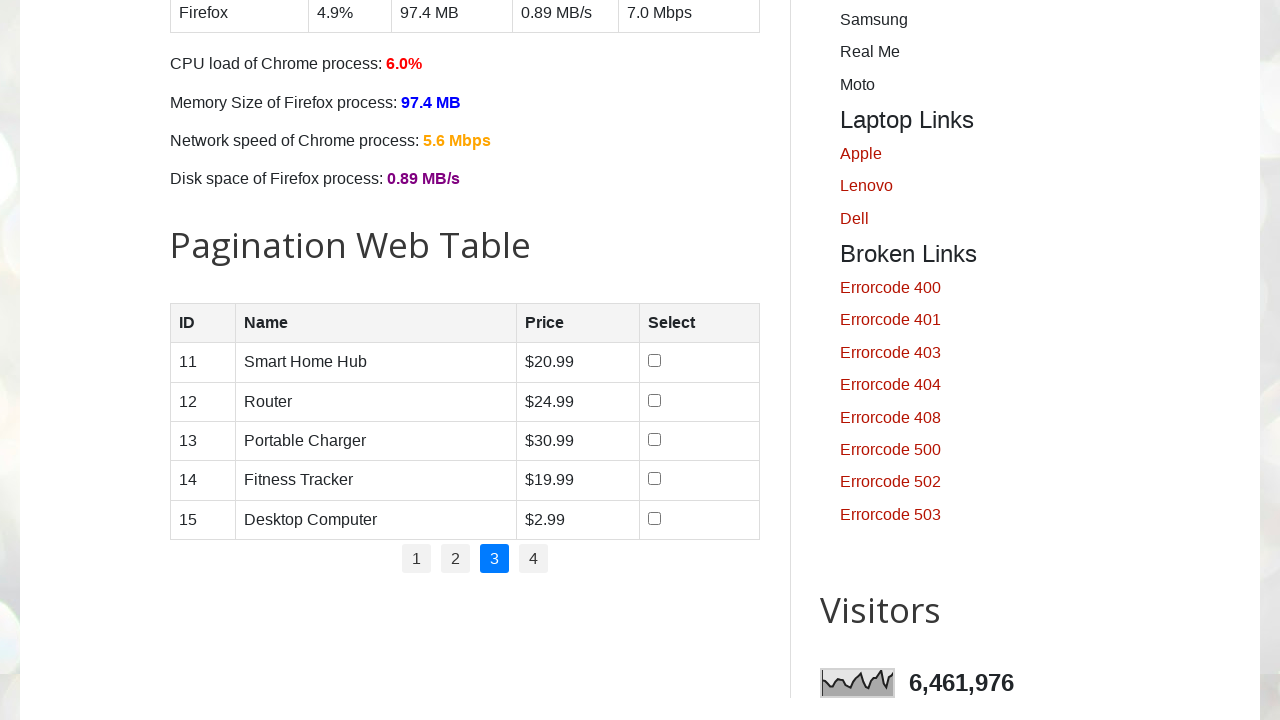

Clicked checkbox for row 1 on page 3 at (655, 361) on //table[@id='productTable']//tr[1]//td//input[@type='checkbox']
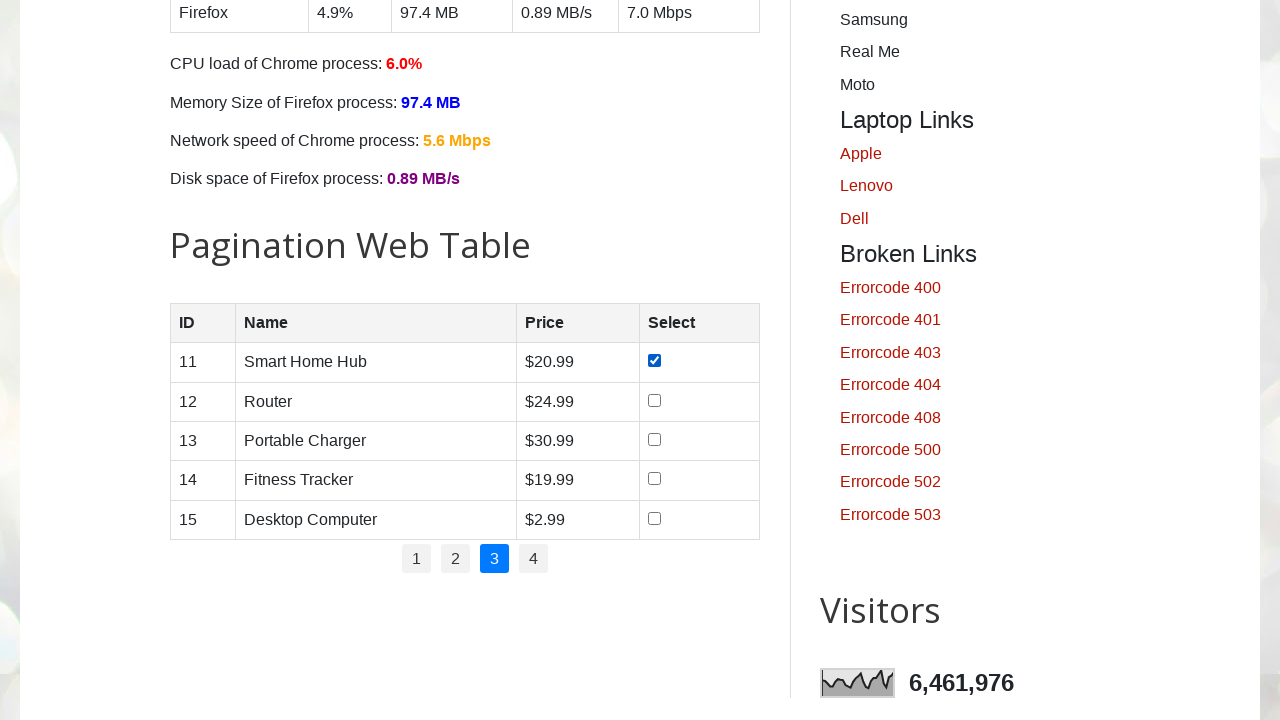

Clicked checkbox for row 2 on page 3 at (655, 400) on //table[@id='productTable']//tr[2]//td//input[@type='checkbox']
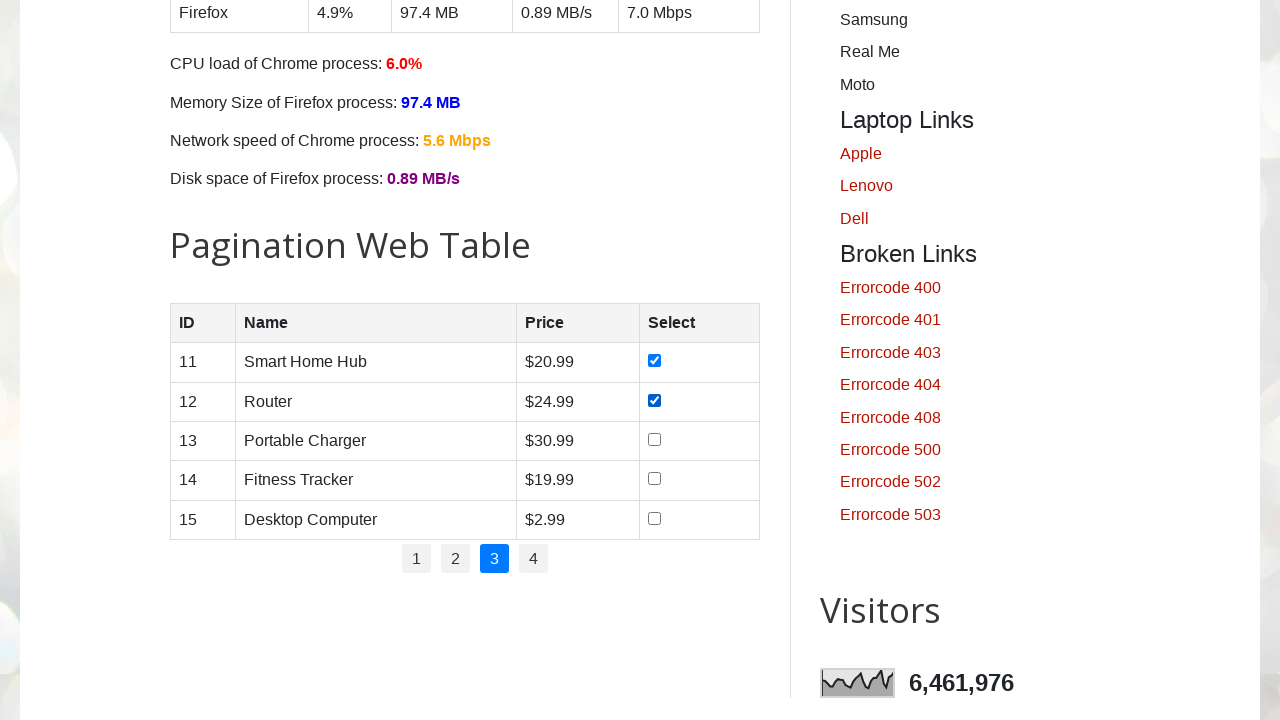

Clicked checkbox for row 3 on page 3 at (655, 439) on //table[@id='productTable']//tr[3]//td//input[@type='checkbox']
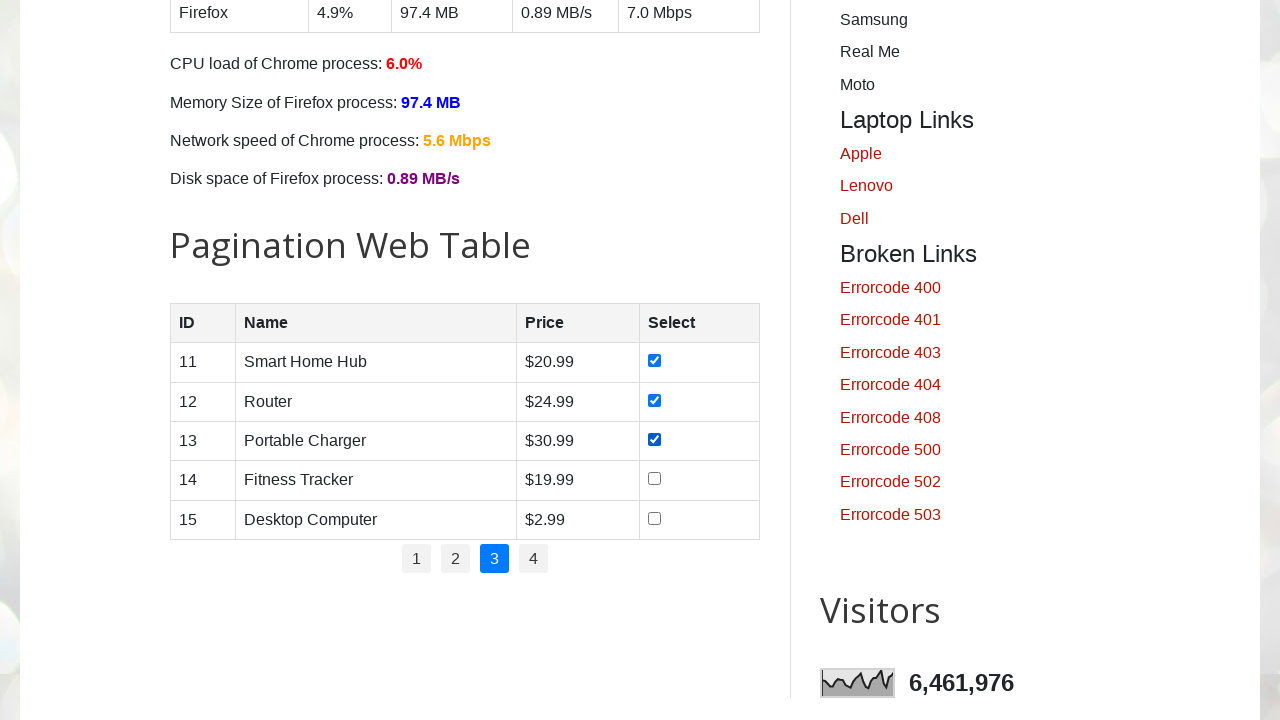

Clicked checkbox for row 4 on page 3 at (655, 479) on //table[@id='productTable']//tr[4]//td//input[@type='checkbox']
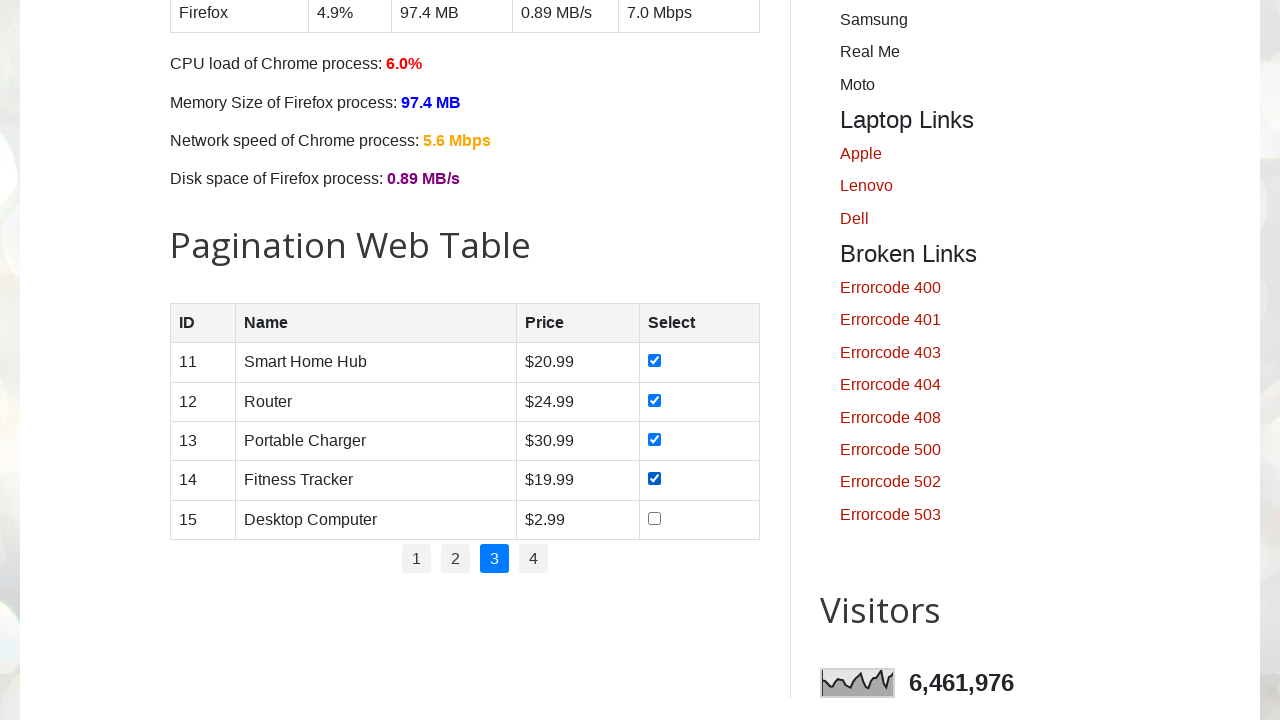

Clicked checkbox for row 5 on page 3 at (655, 518) on //table[@id='productTable']//tr[5]//td//input[@type='checkbox']
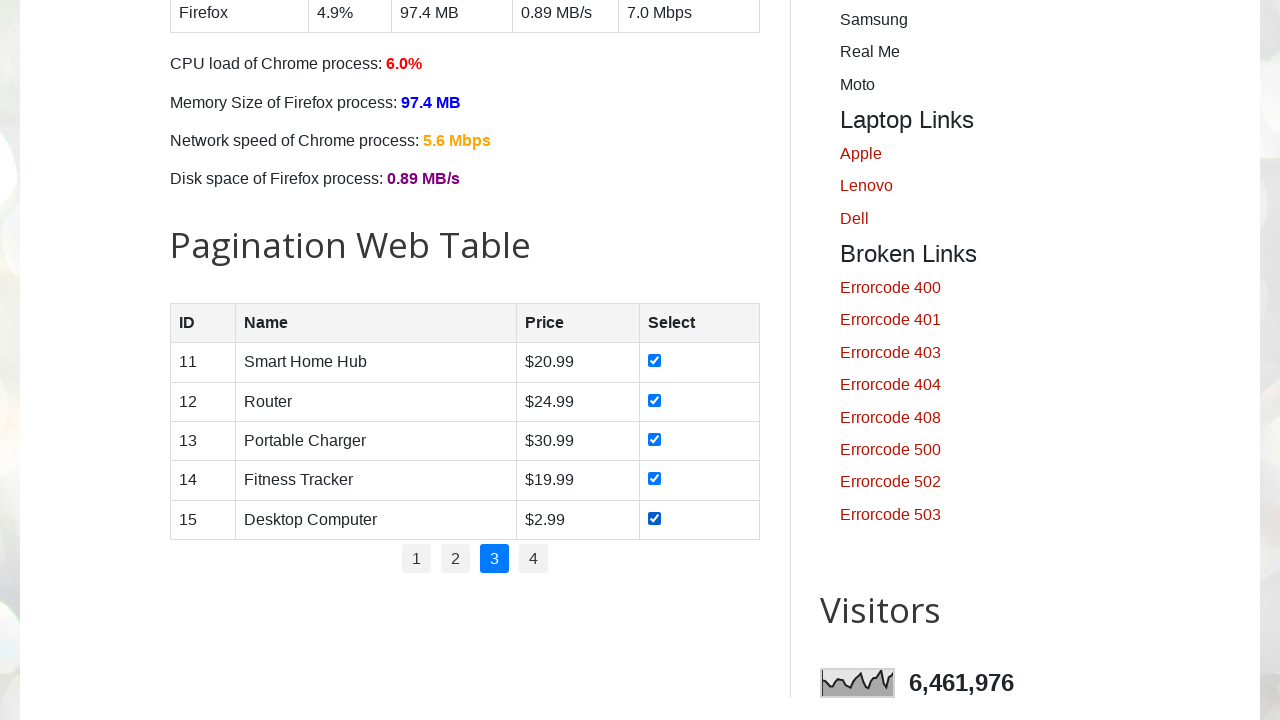

Clicked pagination link for page 4 at (534, 559) on //ul[@id='pagination']/li[4]
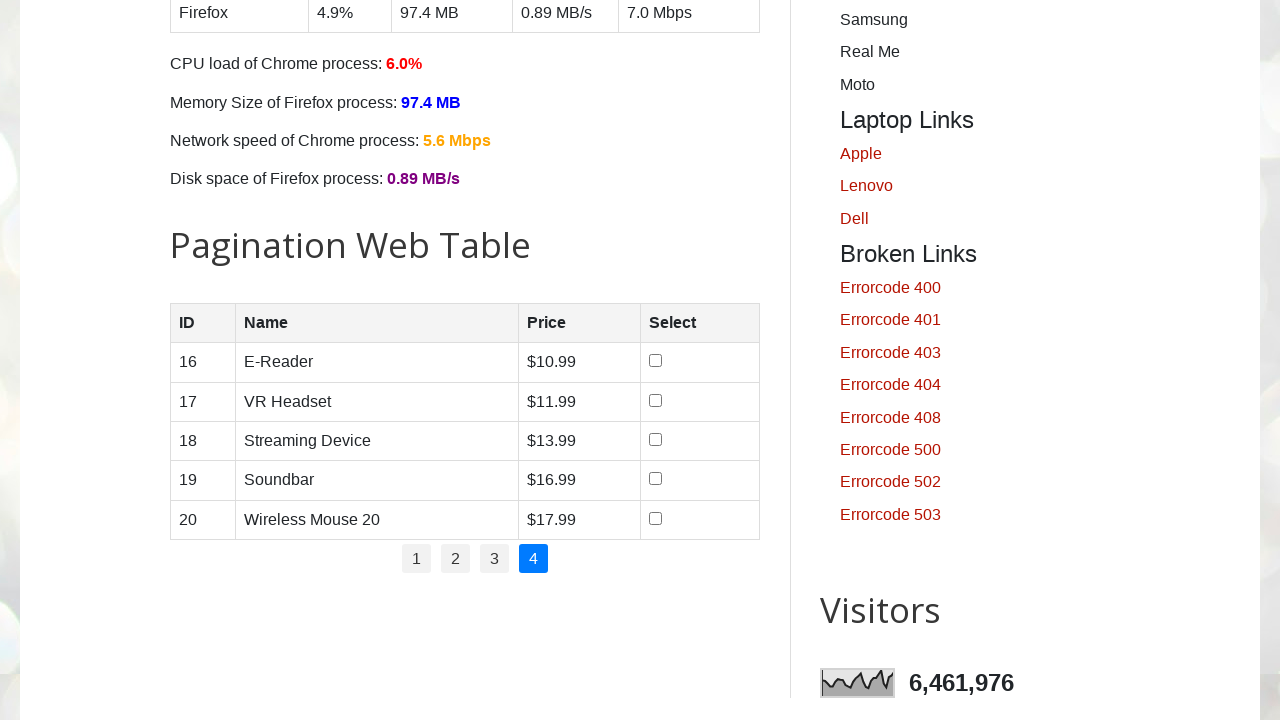

Clicked checkbox for row 1 on page 4 at (656, 361) on //table[@id='productTable']//tr[1]//td//input[@type='checkbox']
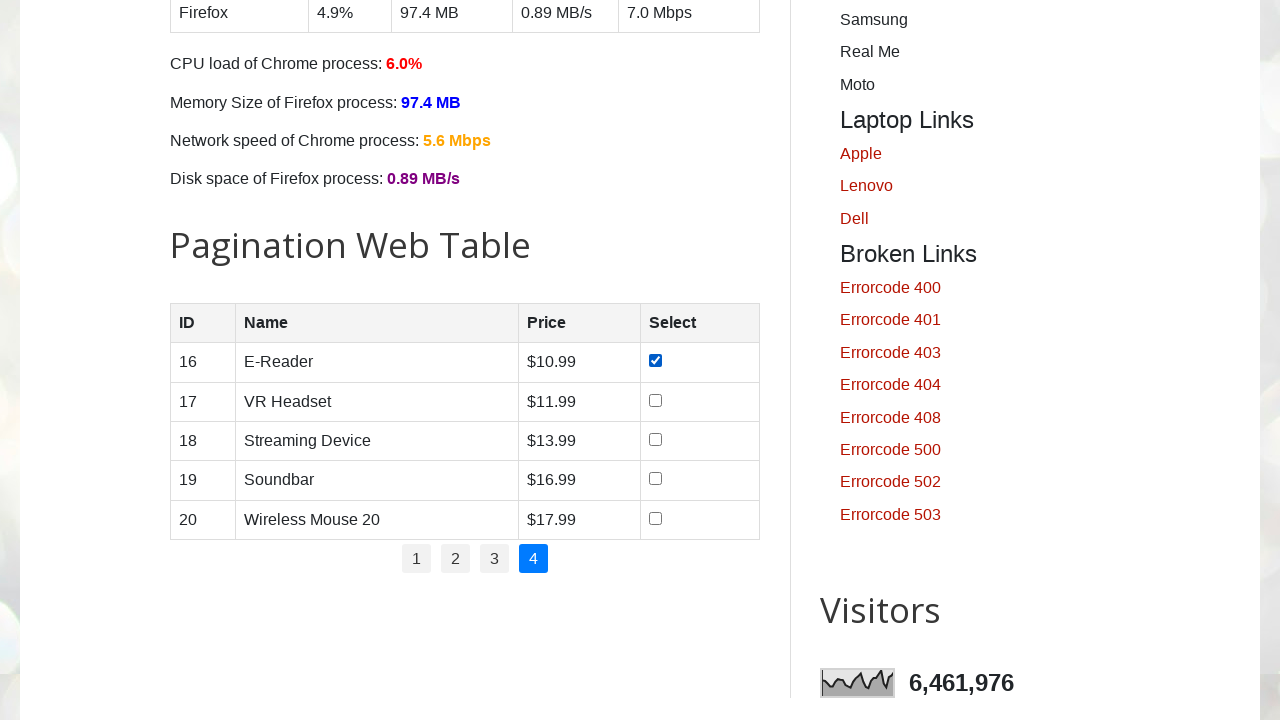

Clicked checkbox for row 2 on page 4 at (656, 400) on //table[@id='productTable']//tr[2]//td//input[@type='checkbox']
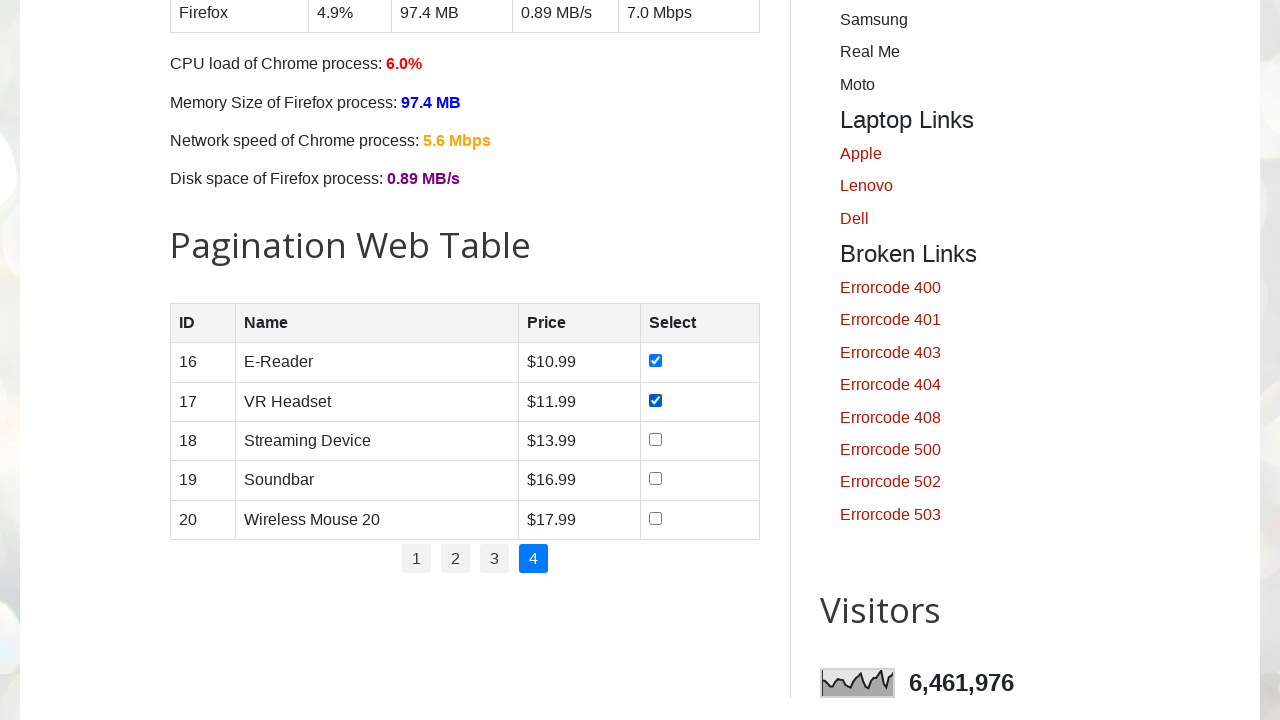

Clicked checkbox for row 3 on page 4 at (656, 439) on //table[@id='productTable']//tr[3]//td//input[@type='checkbox']
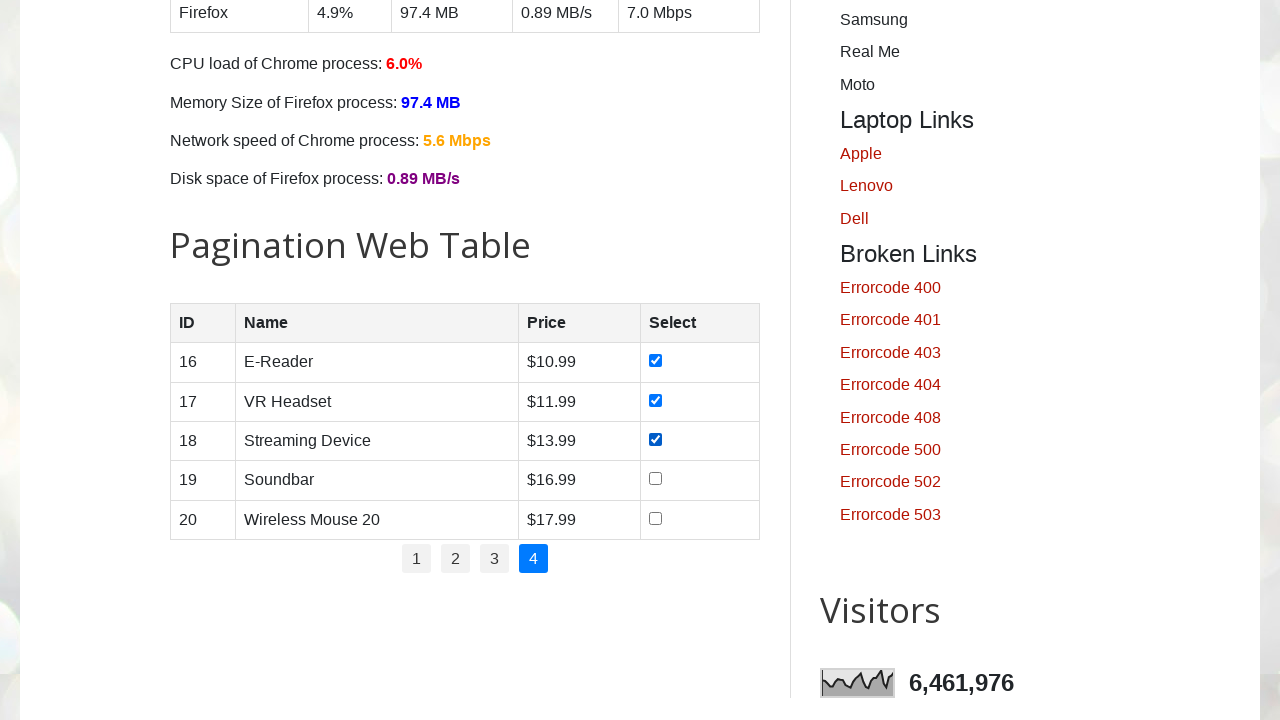

Clicked checkbox for row 4 on page 4 at (656, 479) on //table[@id='productTable']//tr[4]//td//input[@type='checkbox']
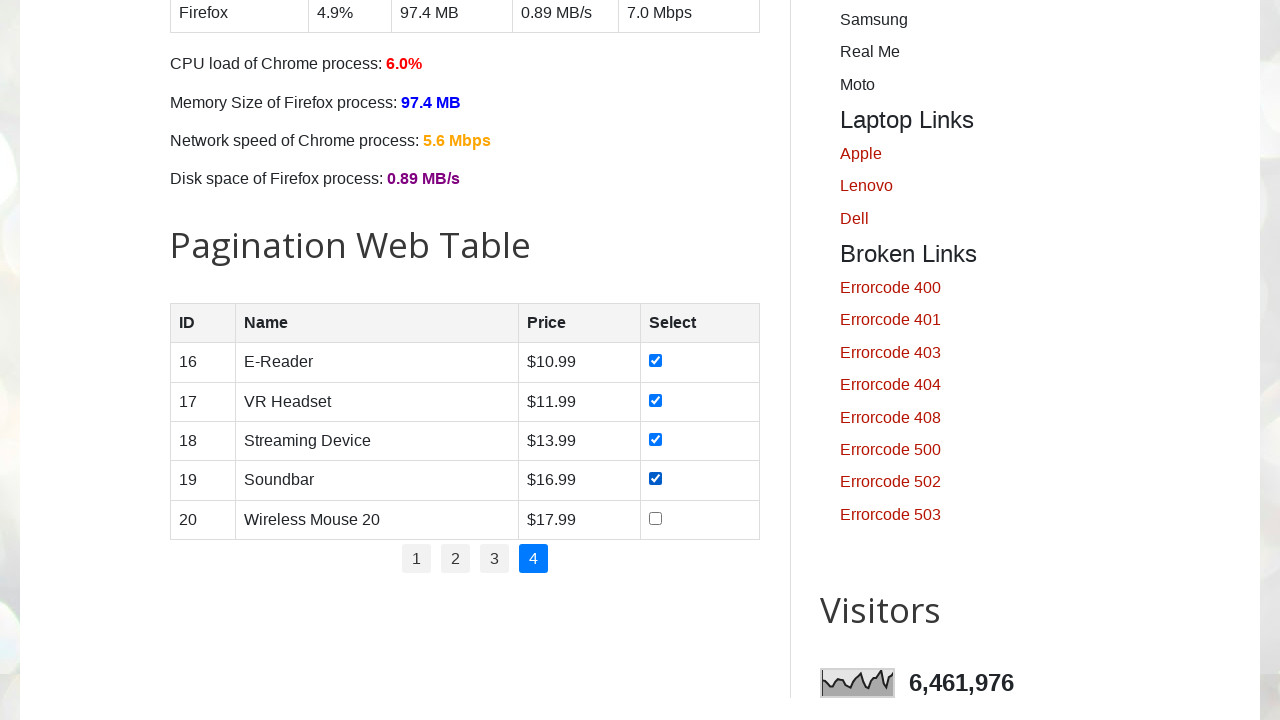

Clicked checkbox for row 5 on page 4 at (656, 518) on //table[@id='productTable']//tr[5]//td//input[@type='checkbox']
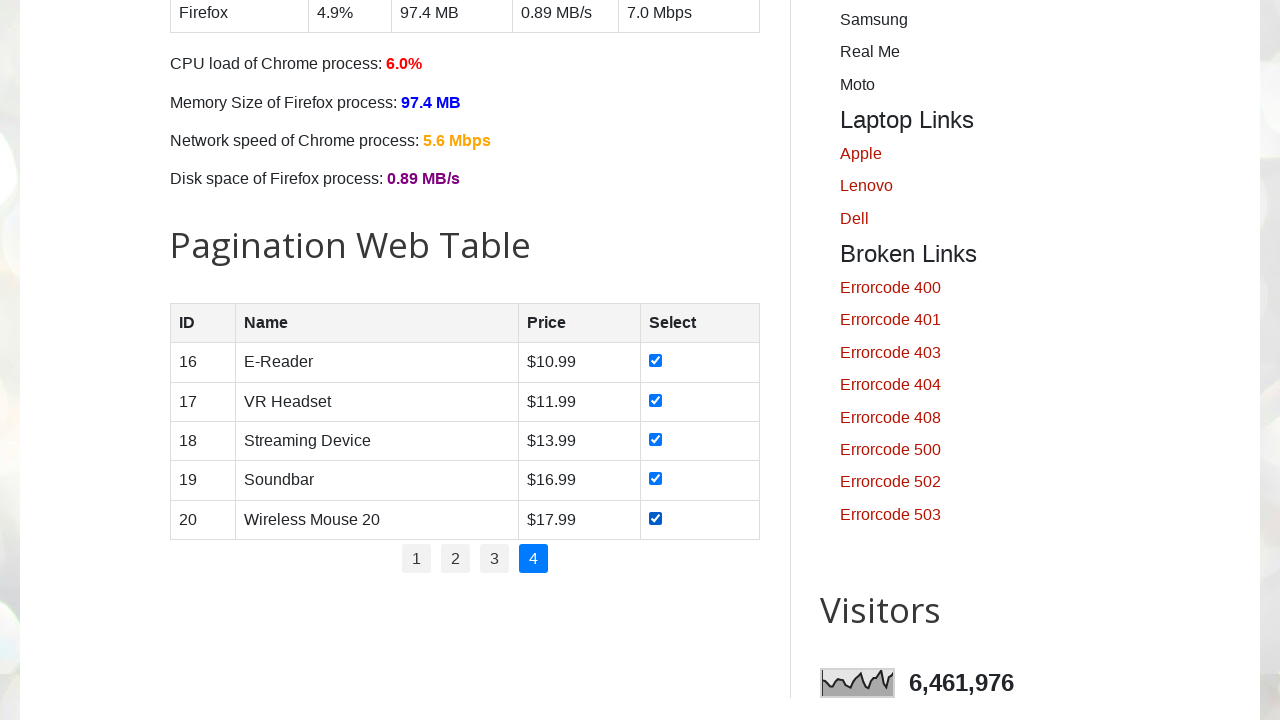

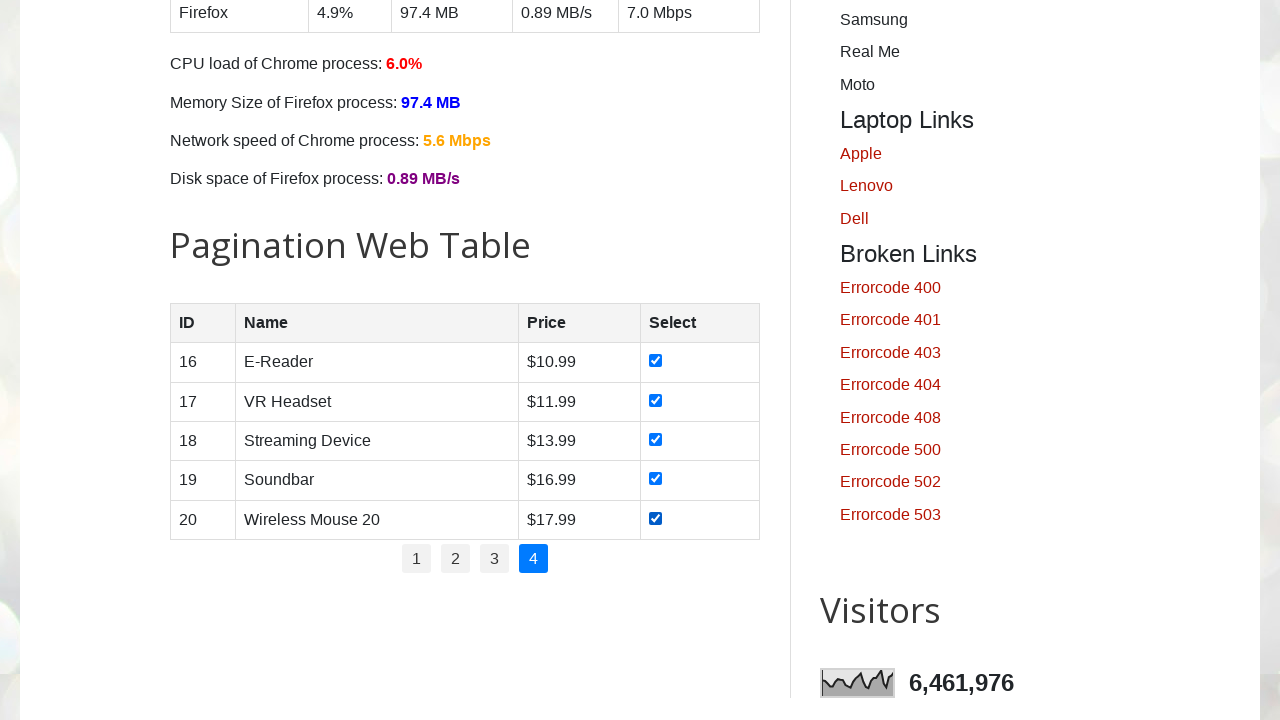